Tests drag and drop functionality by dragging column A to column B position using two different methods

Starting URL: https://the-internet.herokuapp.com/drag_and_drop

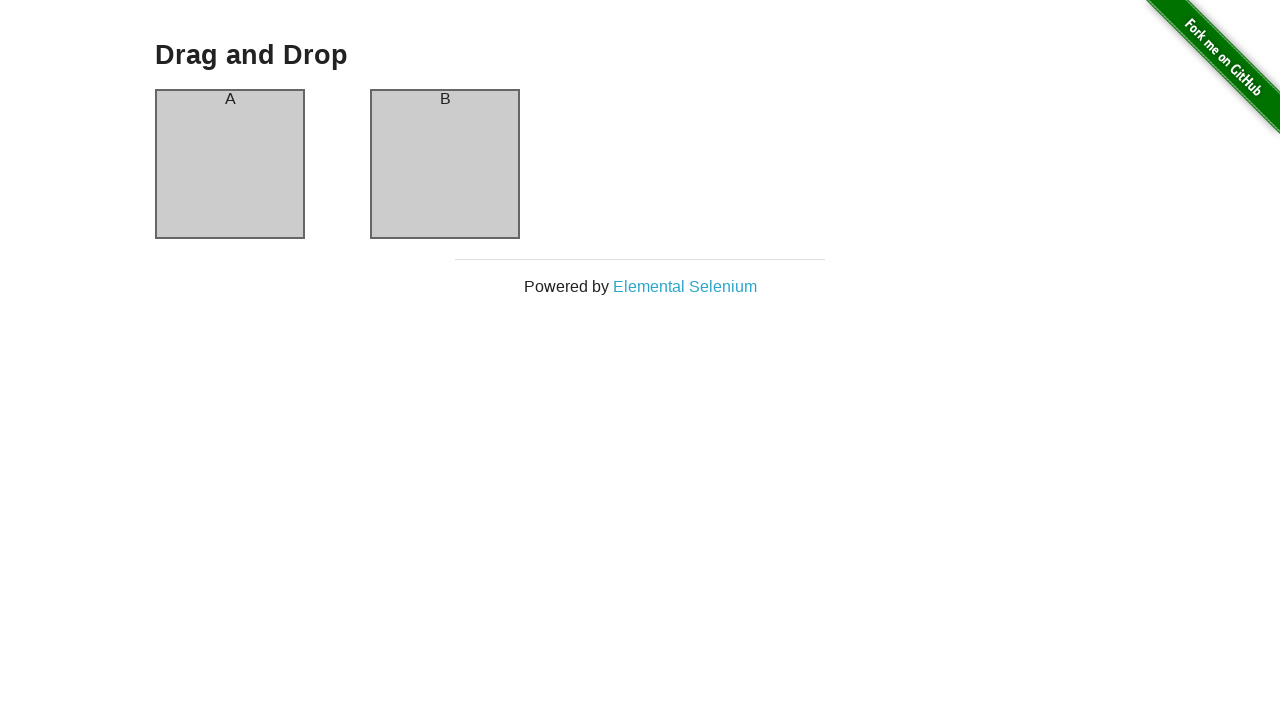

Located column A element
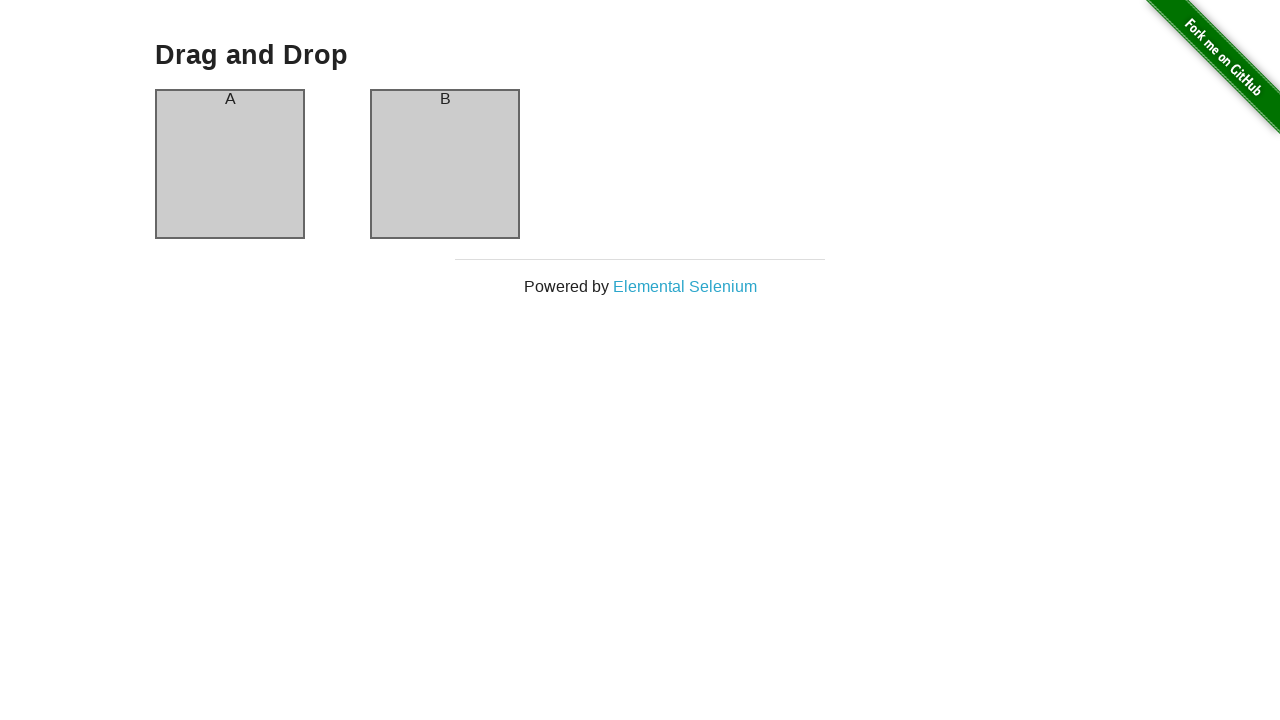

Located column B element
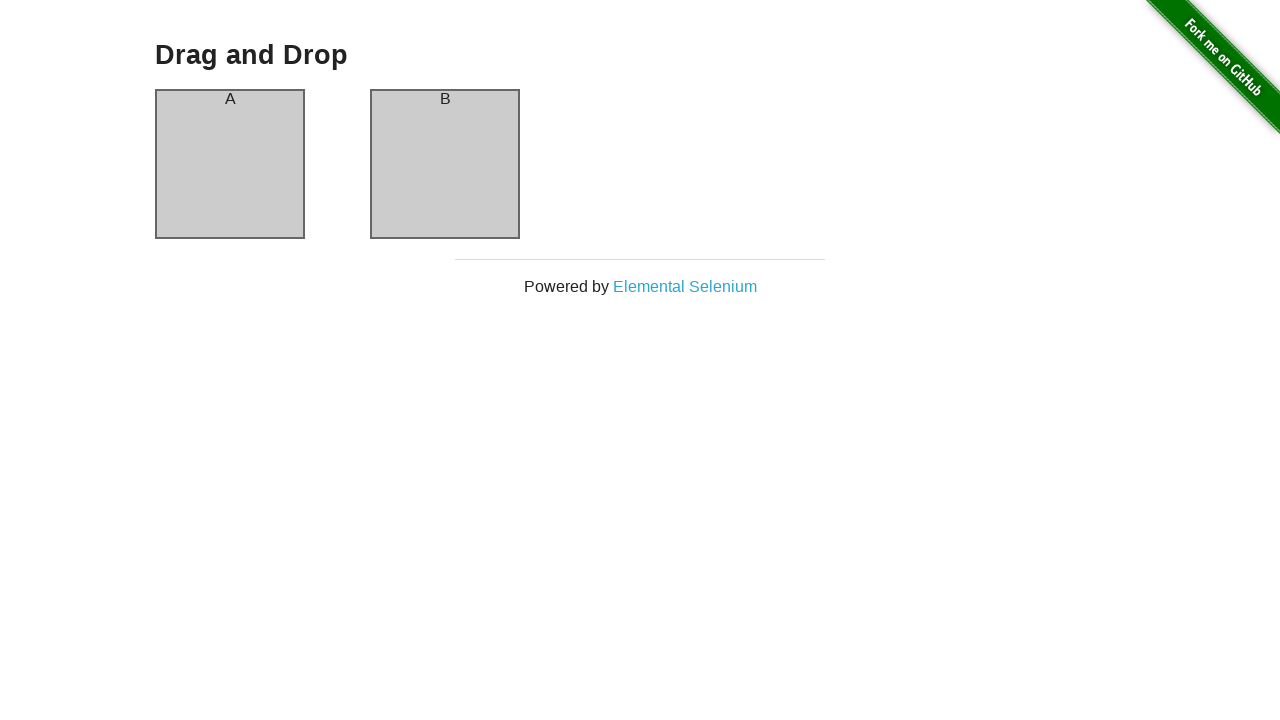

Hovered over column A at (230, 164) on #column-a
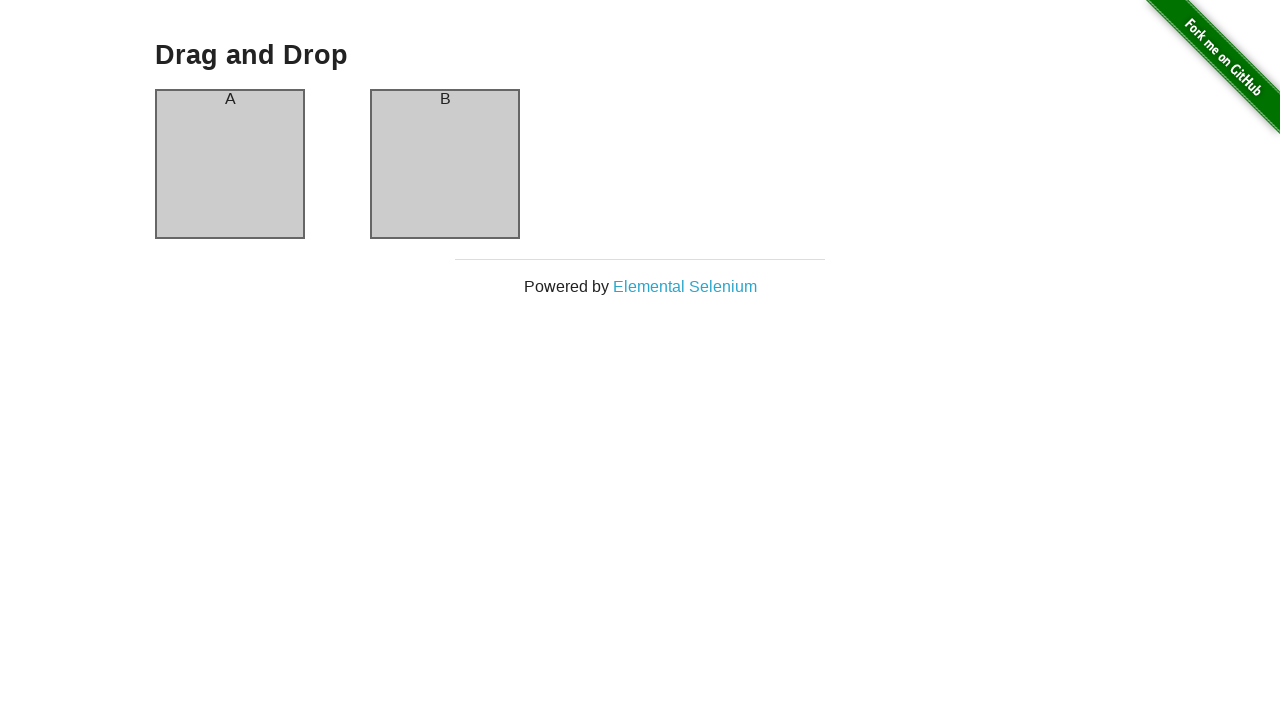

Pressed mouse button down on column A at (230, 164)
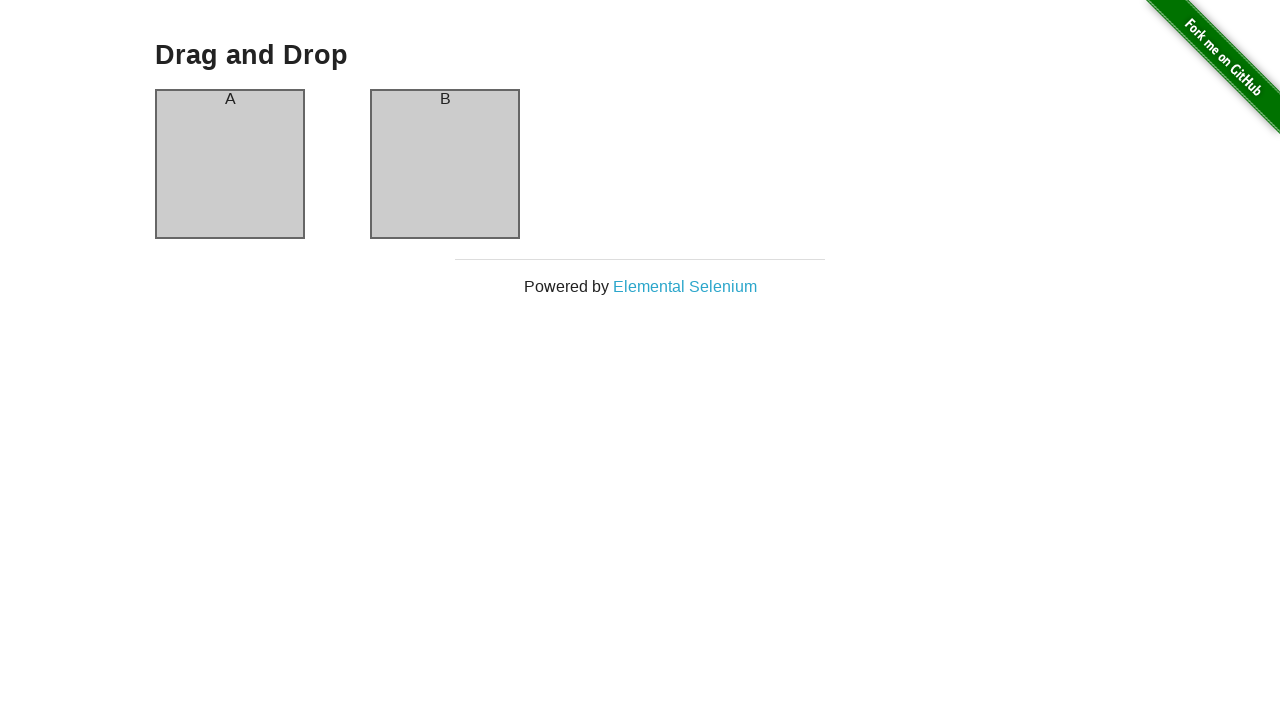

Hovered over column B at (445, 164) on #column-b
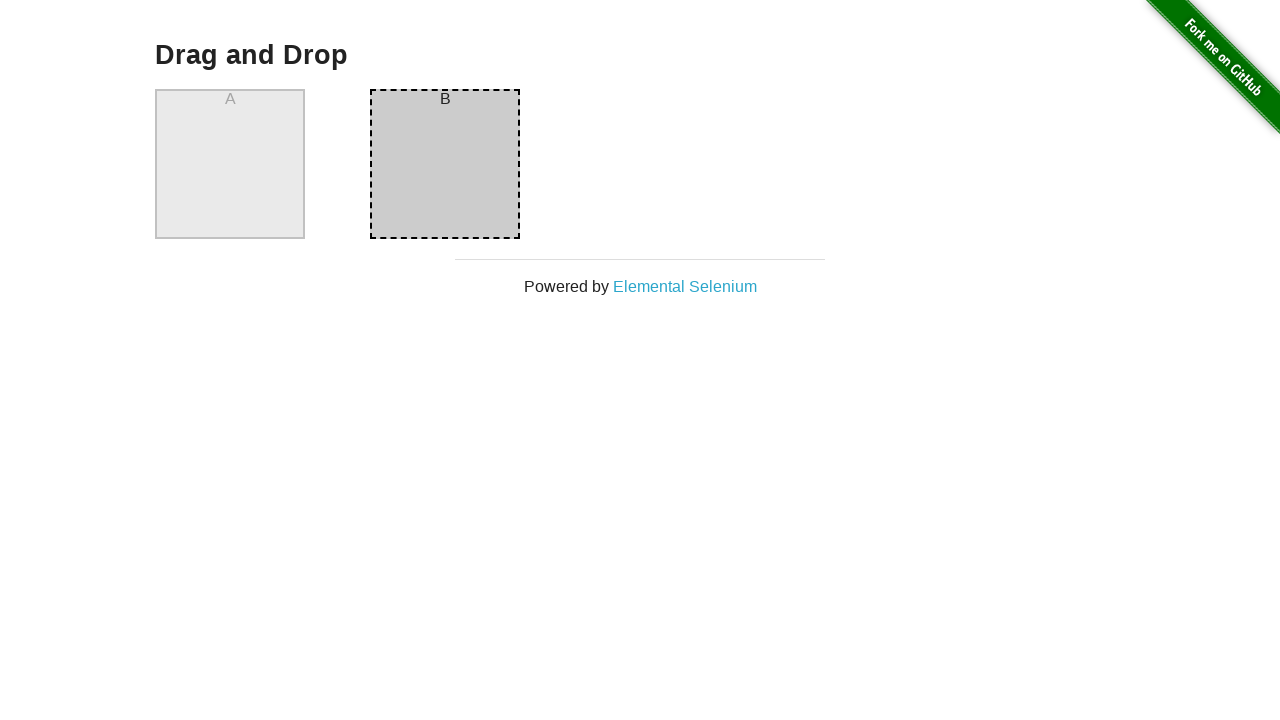

Released mouse button to complete drag and drop at (445, 164)
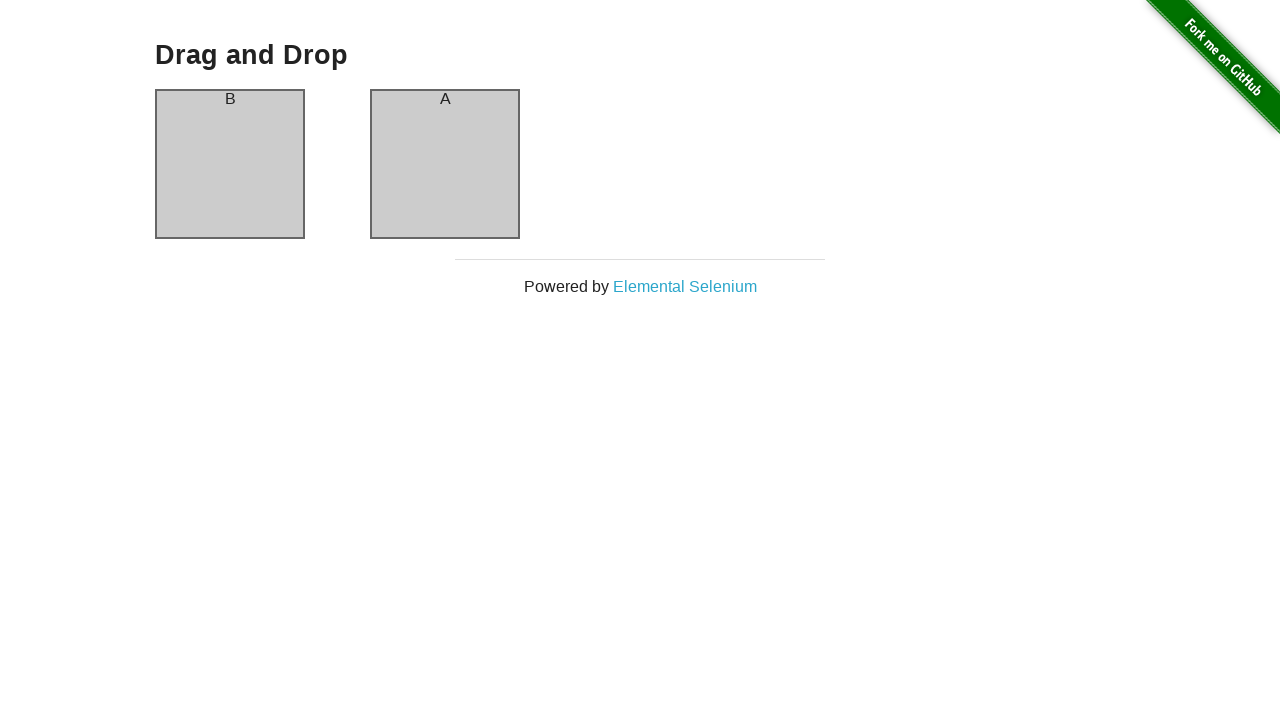

Located all column elements for verification
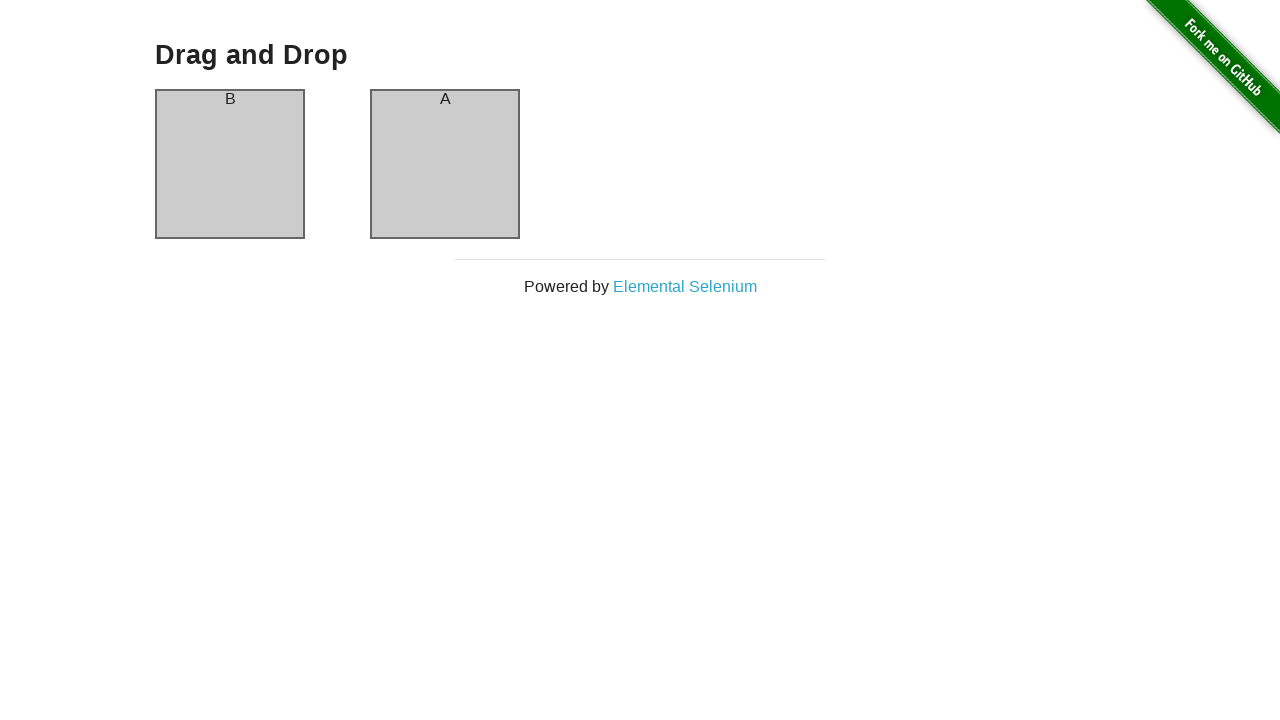

Verified first column is now B
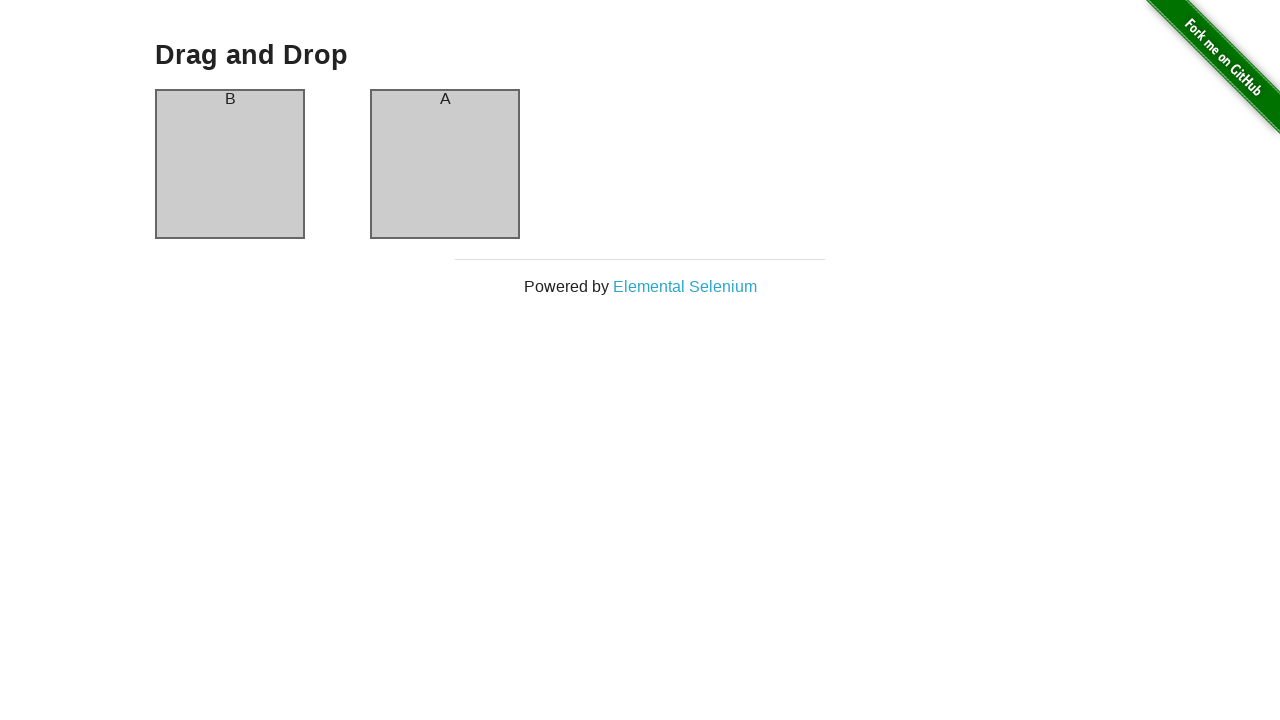

Verified second column is now A
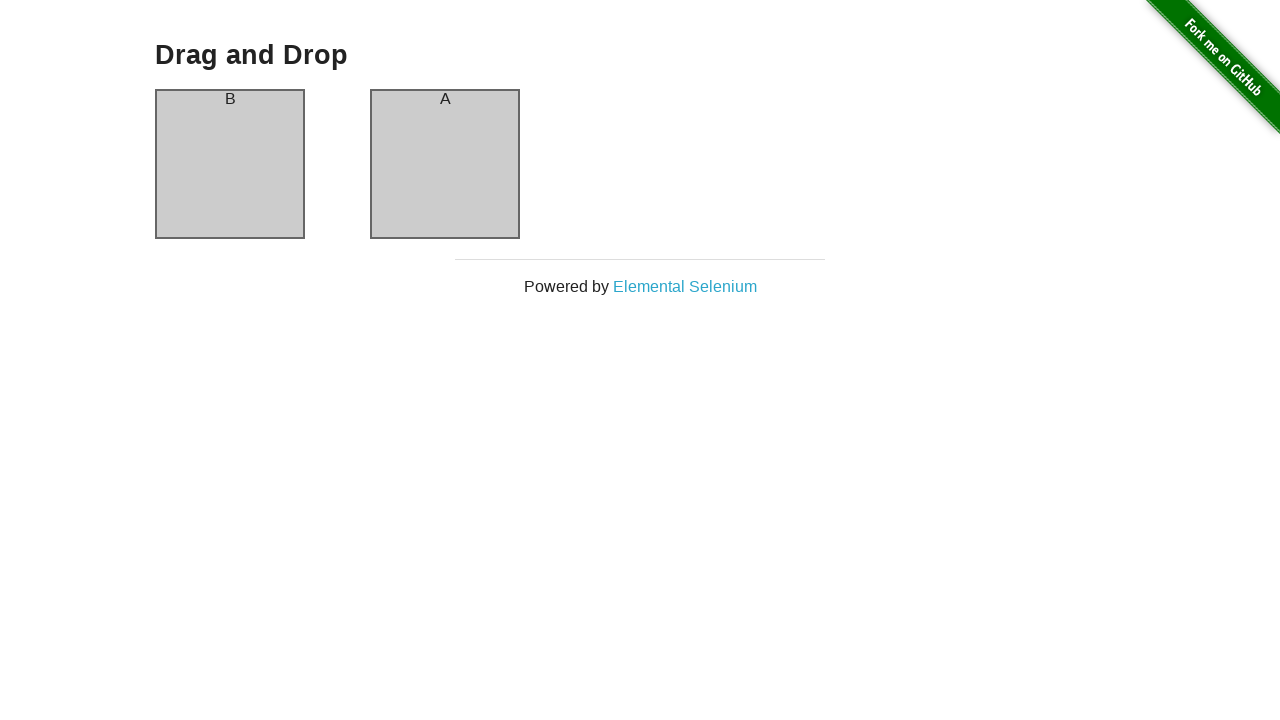

Reloaded the page to reset columns
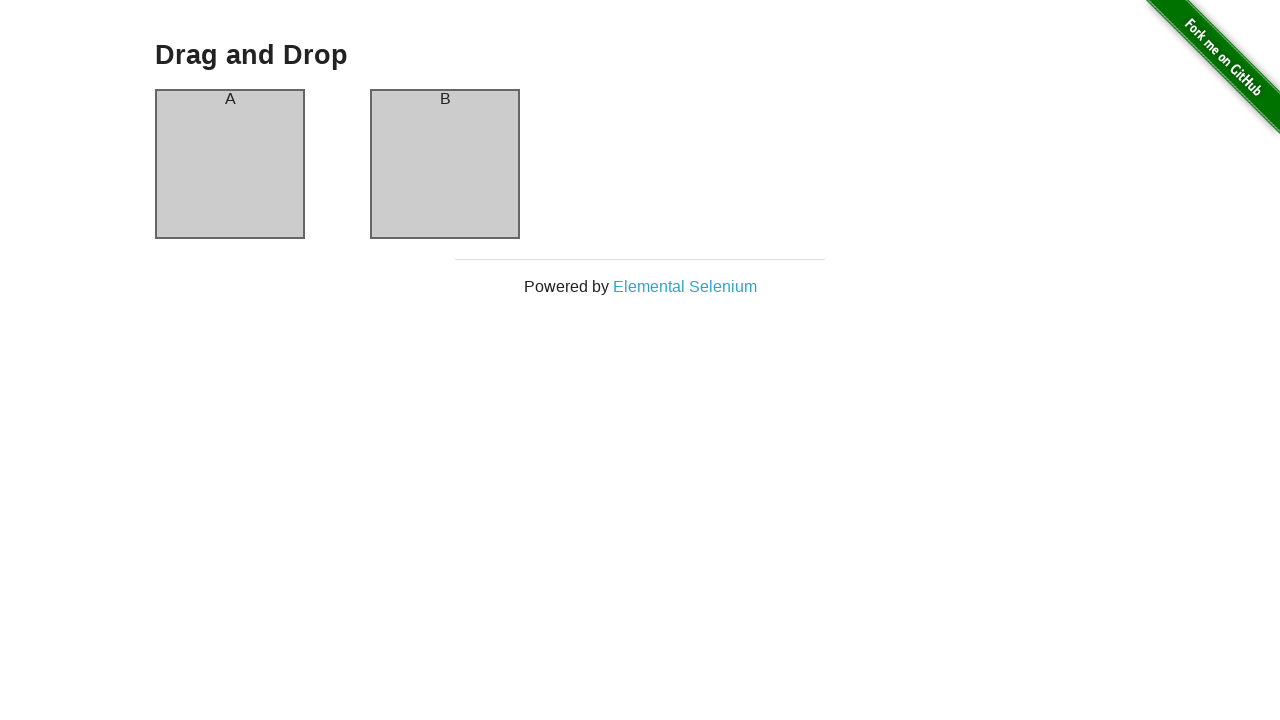

Performed drag and drop using drag_to method from column A to column B at (445, 164)
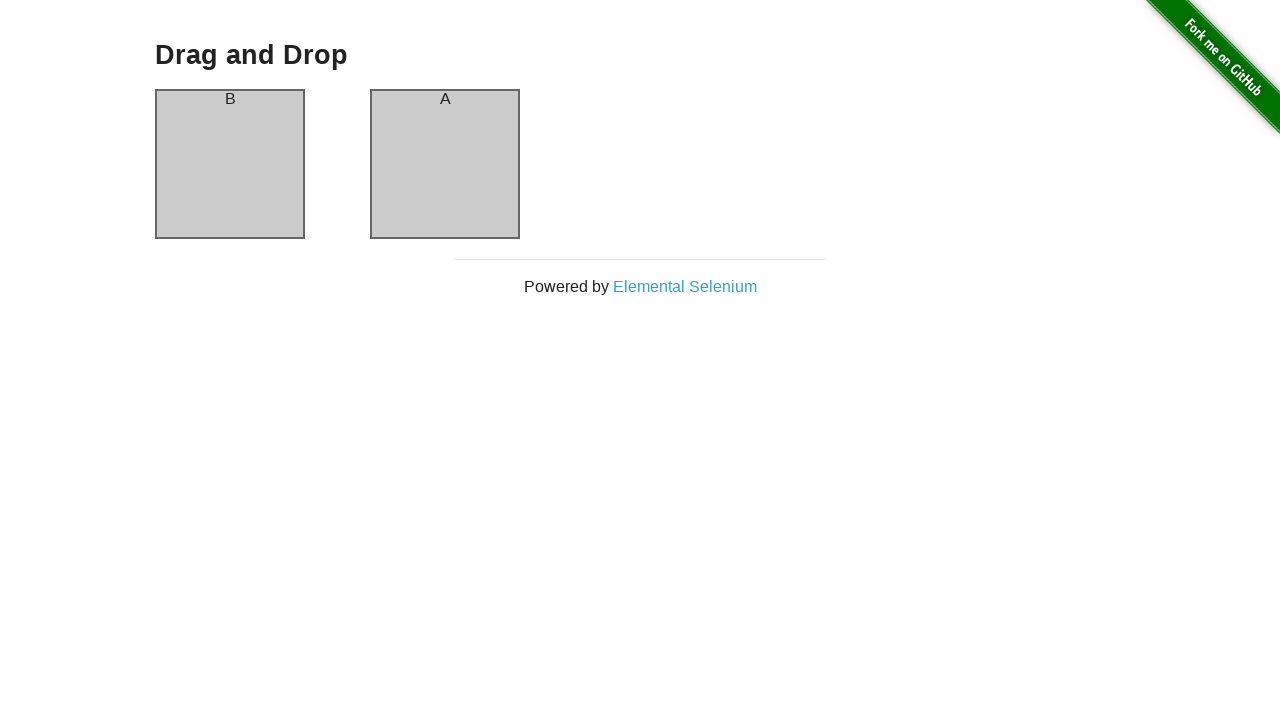

Located all column elements for final verification
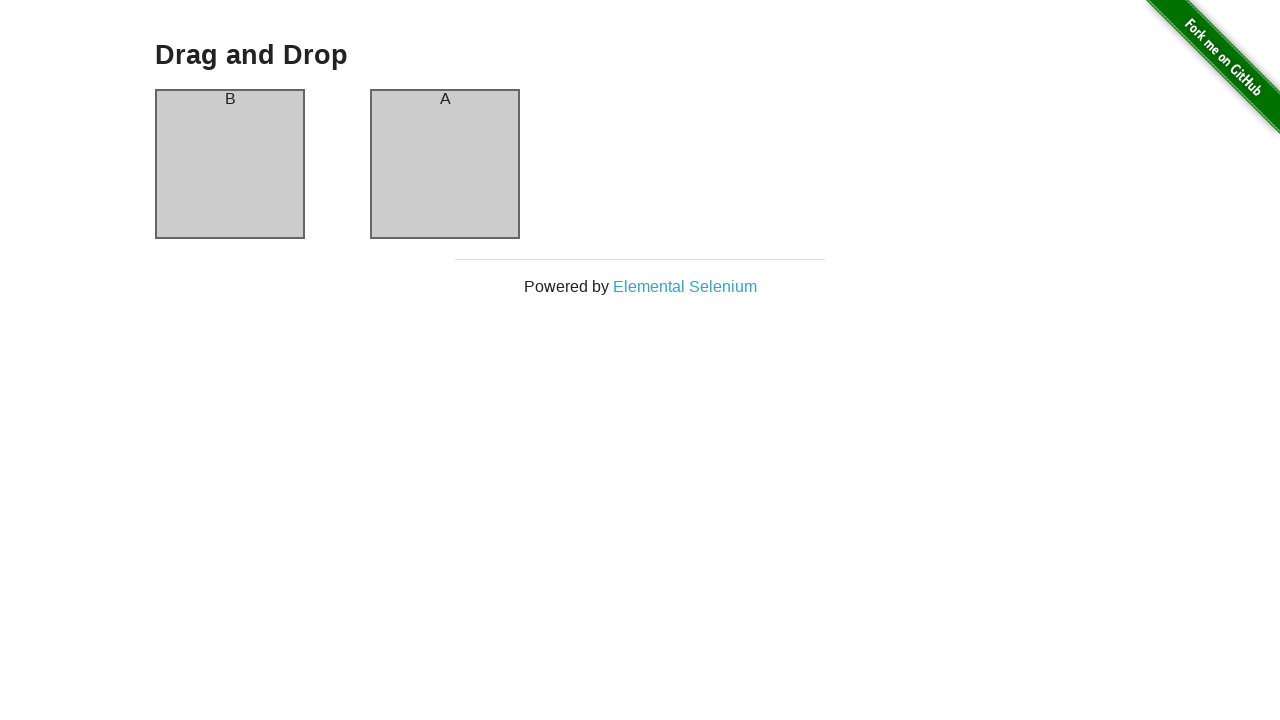

Verified first column is B after drag_to method
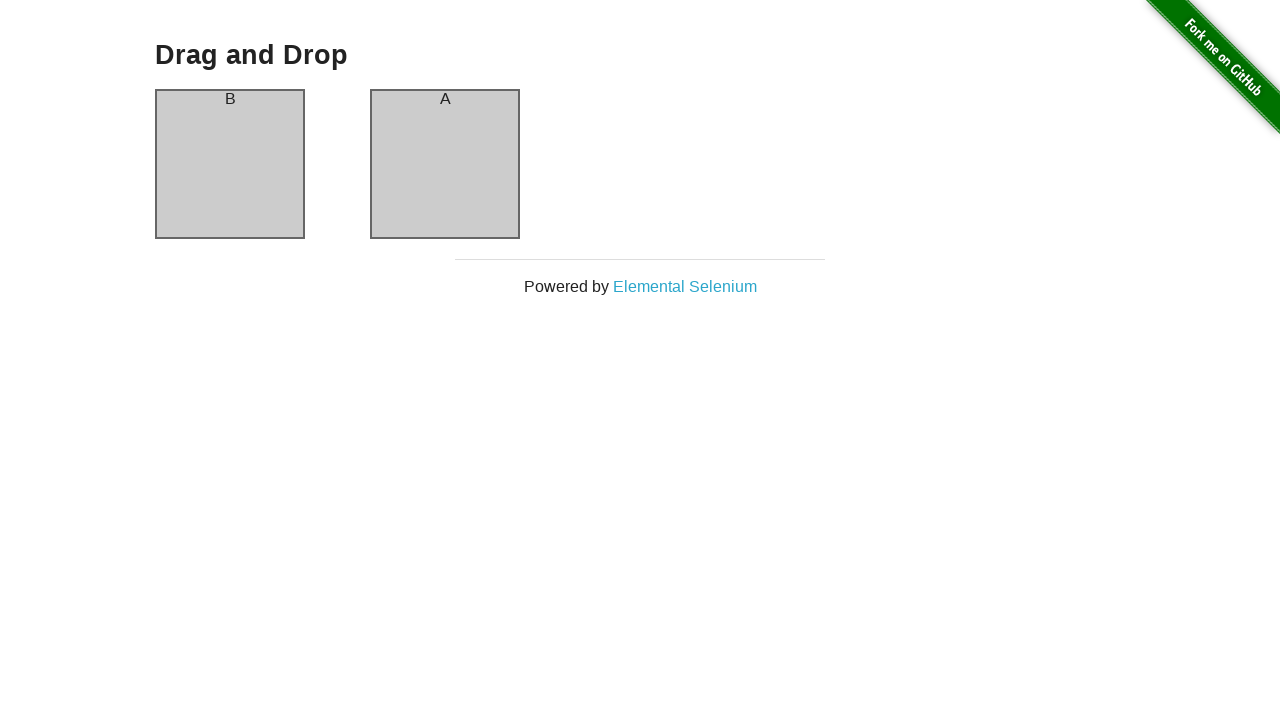

Verified second column is A after drag_to method
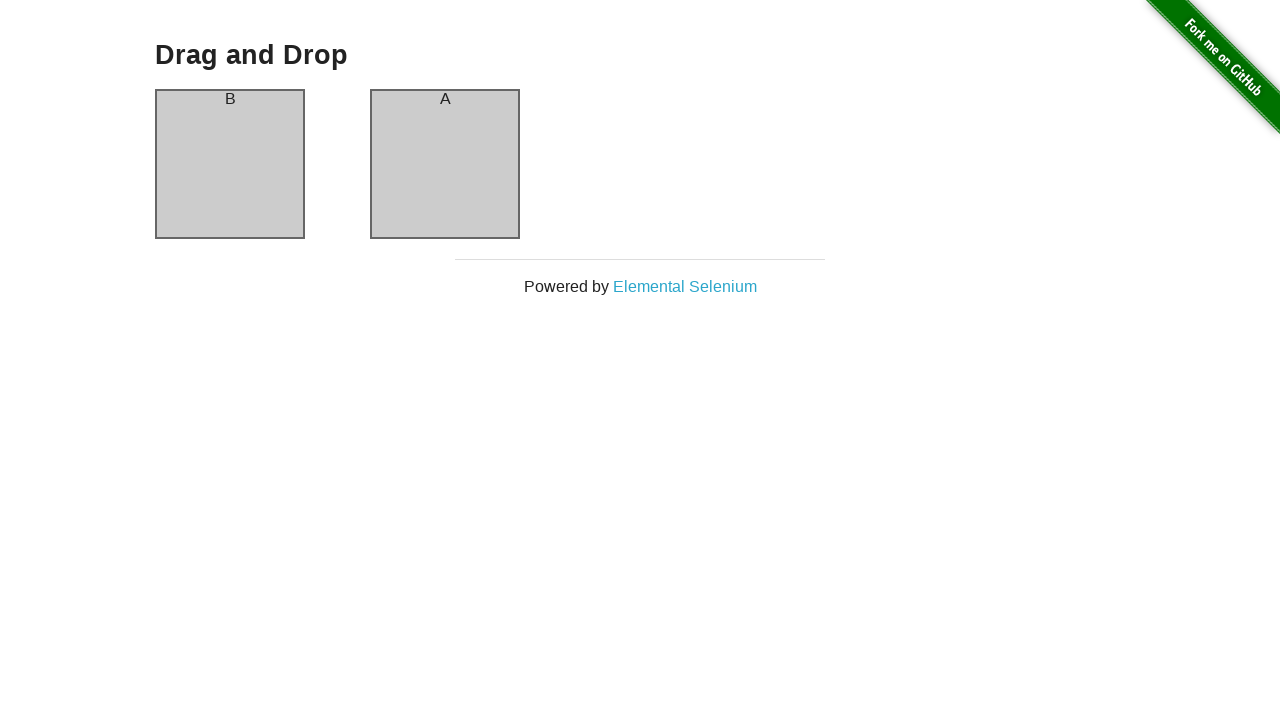

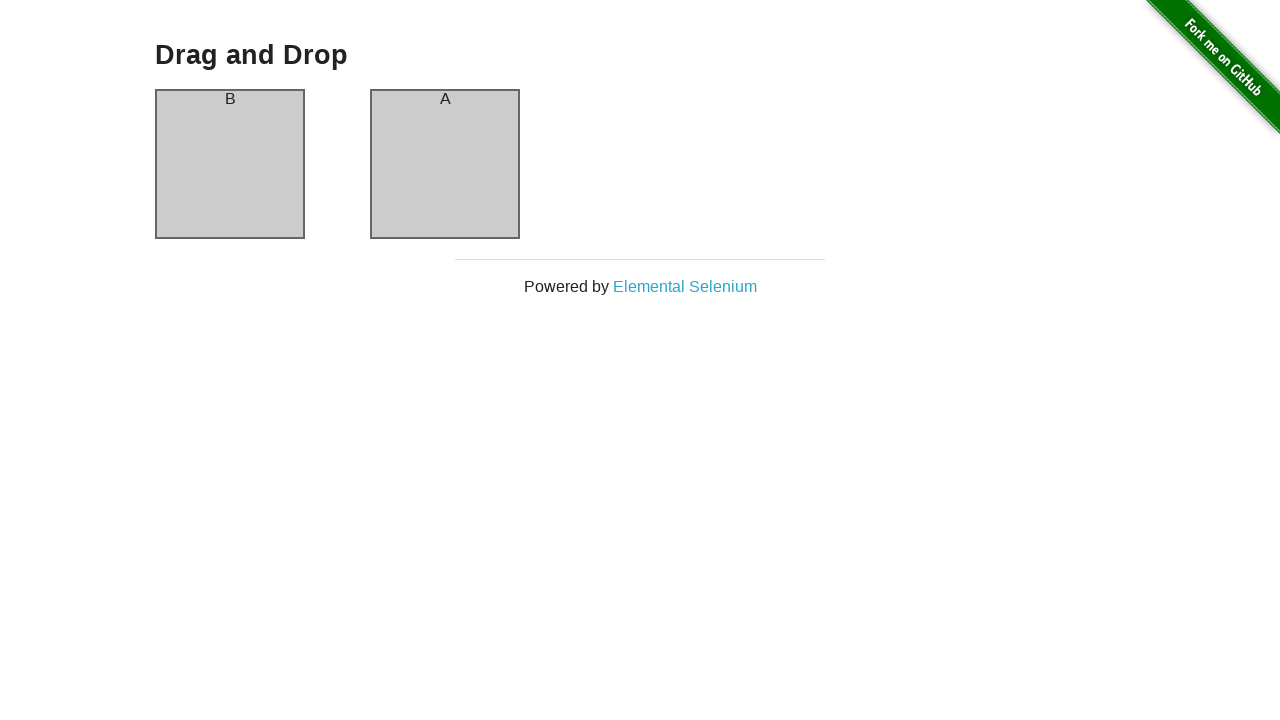